Tests login form validation by clicking sign in button without entering credentials and verifying error message appears

Starting URL: http://zero.webappsecurity.com/index.html

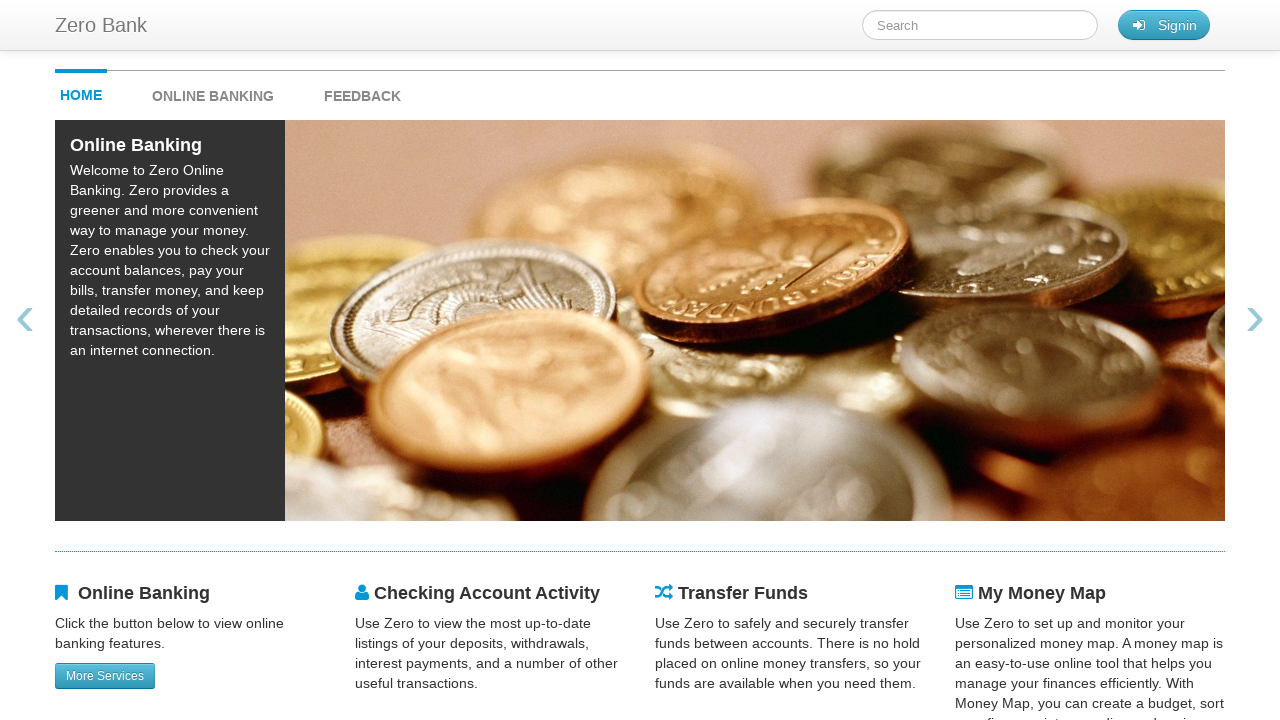

Clicked signin button to open login form at (1164, 25) on #signin_button
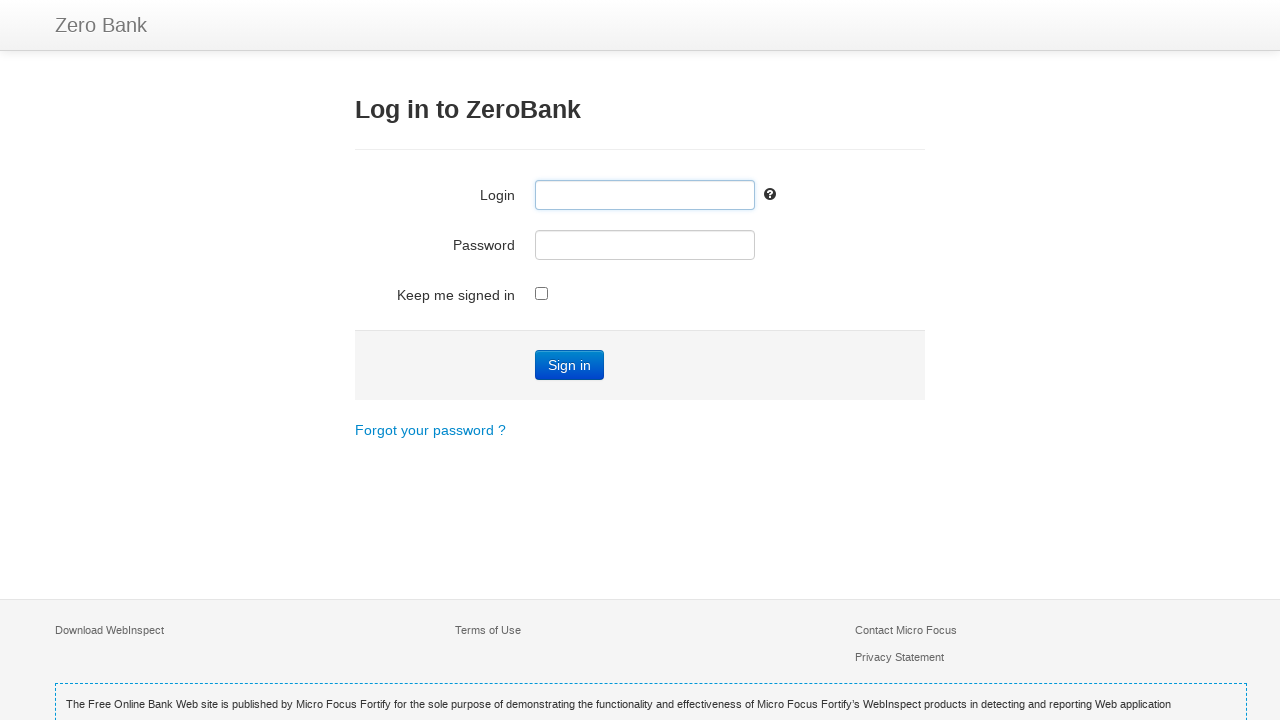

Clicked Sign in button without entering credentials at (570, 365) on text=Sign in
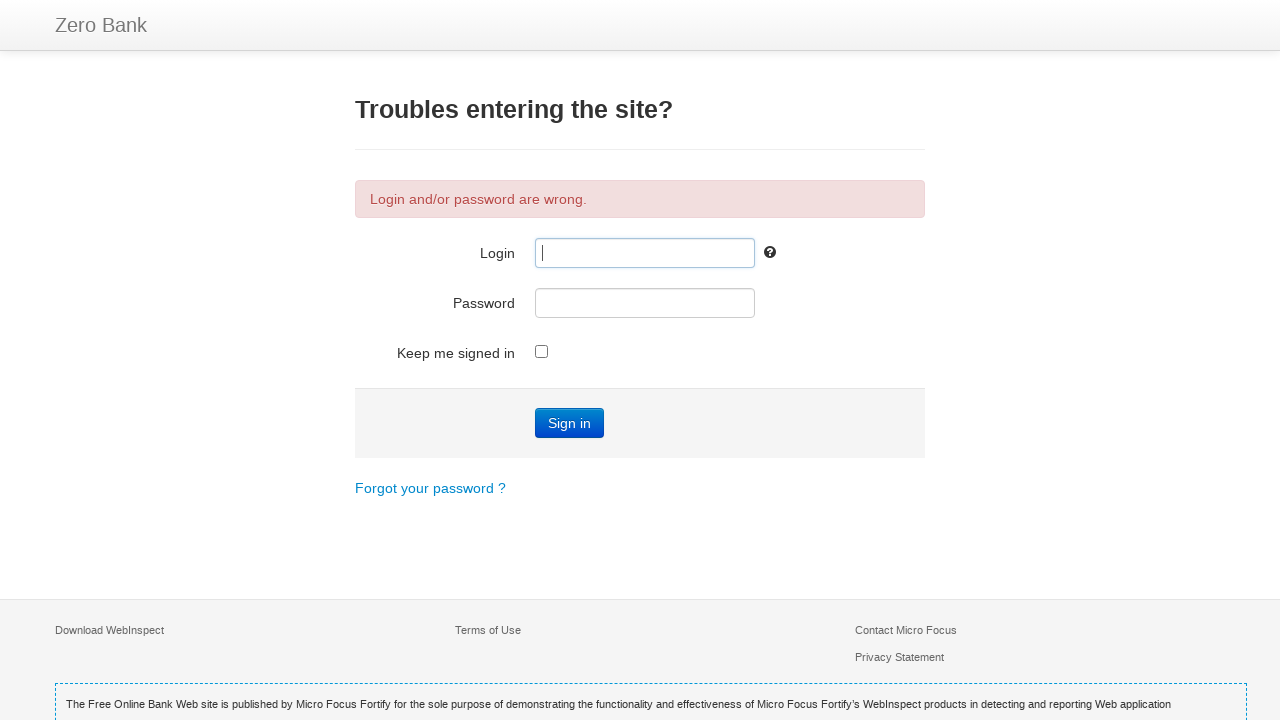

Located error message element
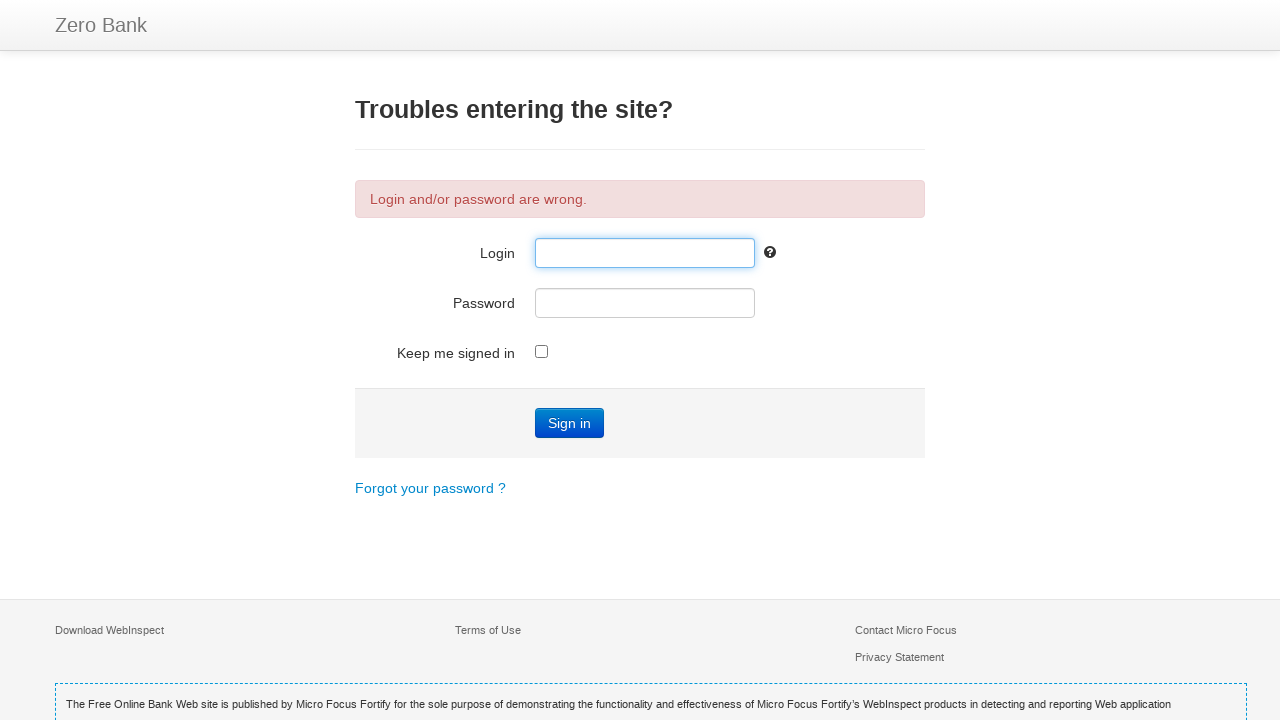

Verified error message 'Login and/or password are wrong.' is displayed
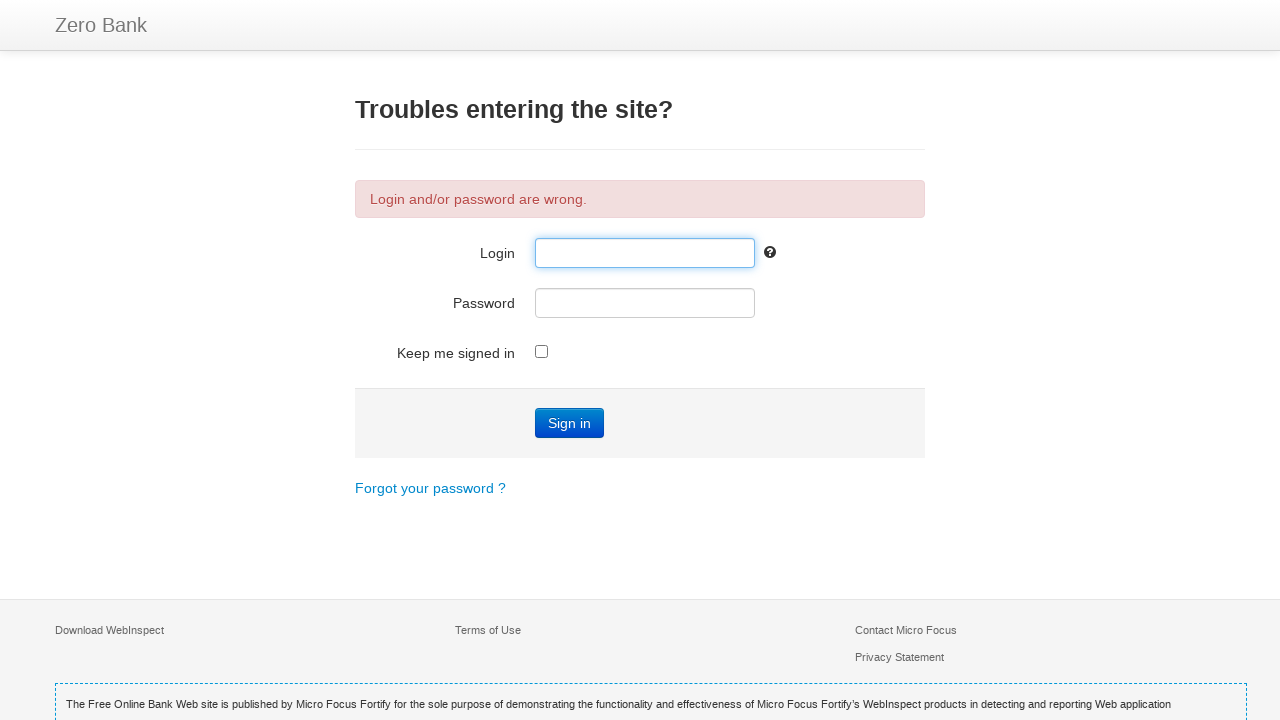

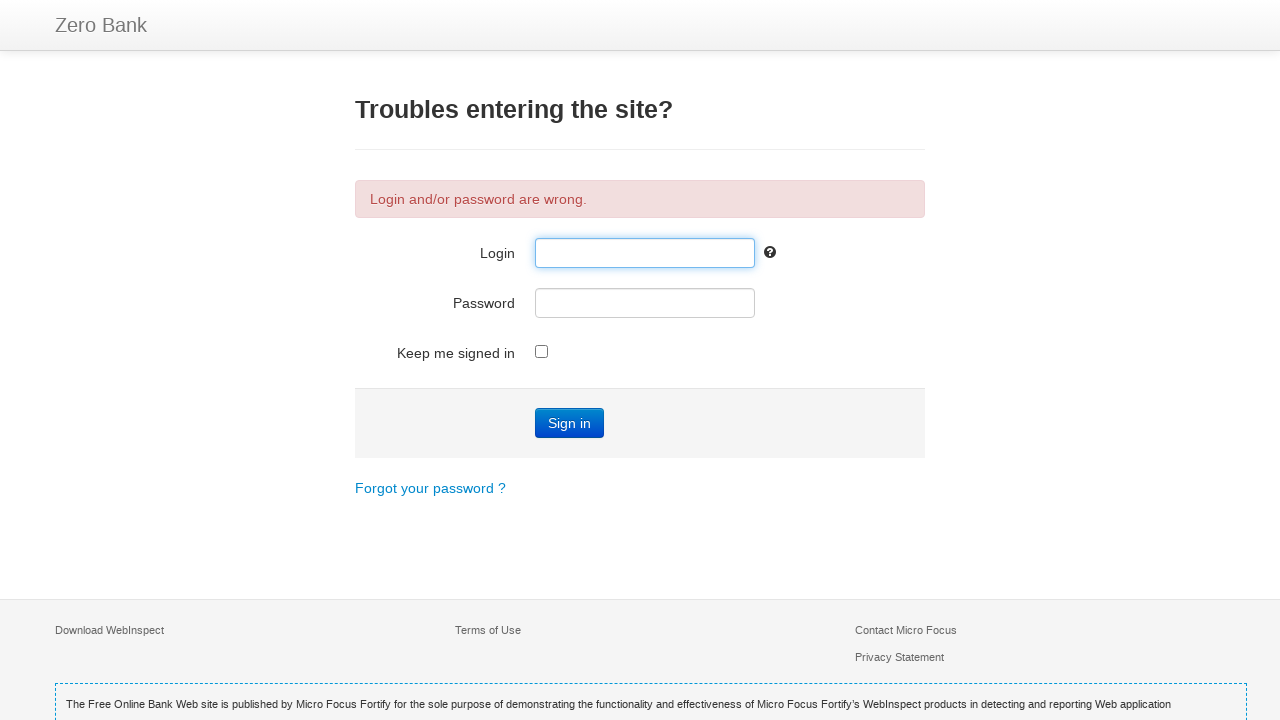